Tests flight booking workflow on BlazeDemo by searching for flights, selecting the cheapest option, and completing the purchase form

Starting URL: https://blazedemo.com

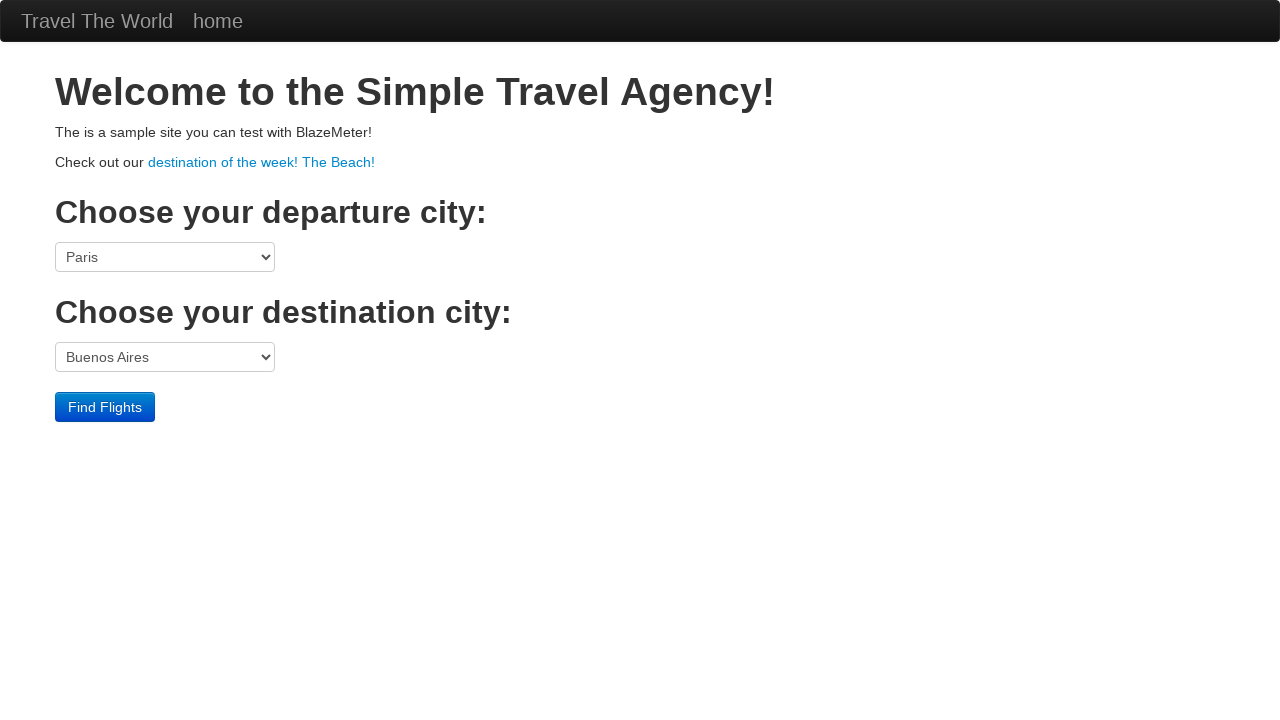

Selected Philadelphia as departure city on select[name='fromPort']
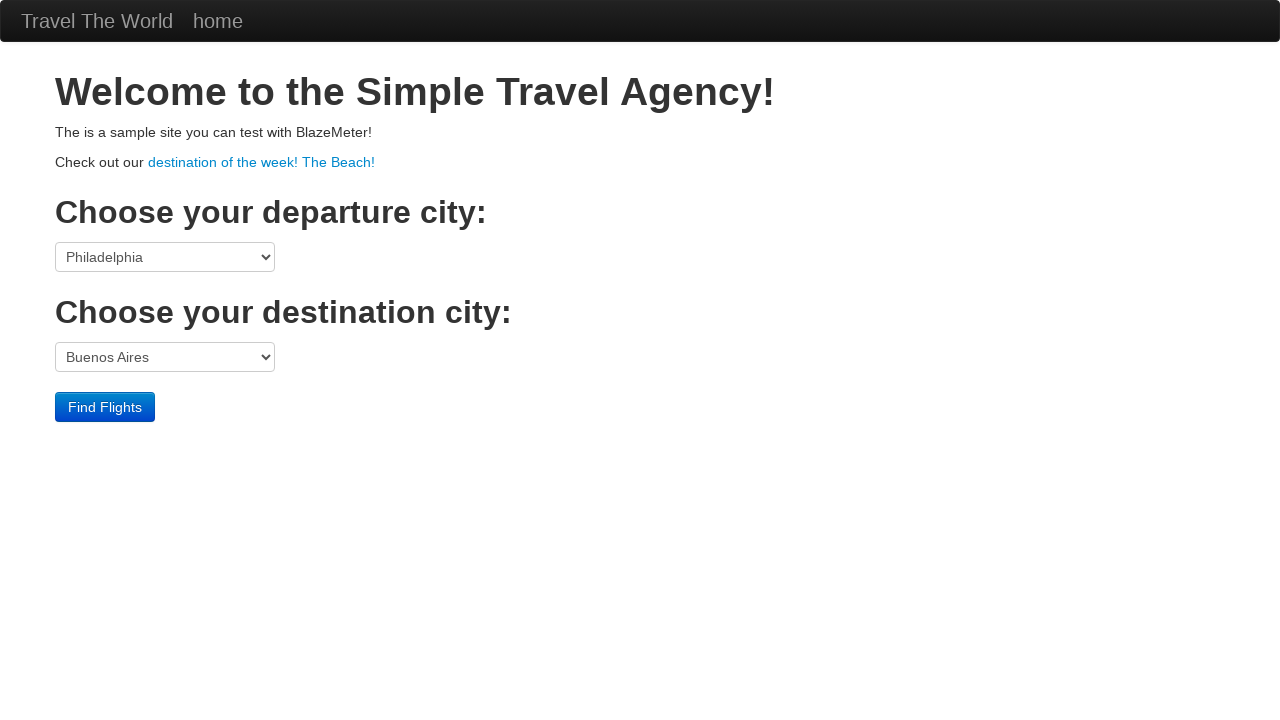

Selected London as destination city on select[name='toPort']
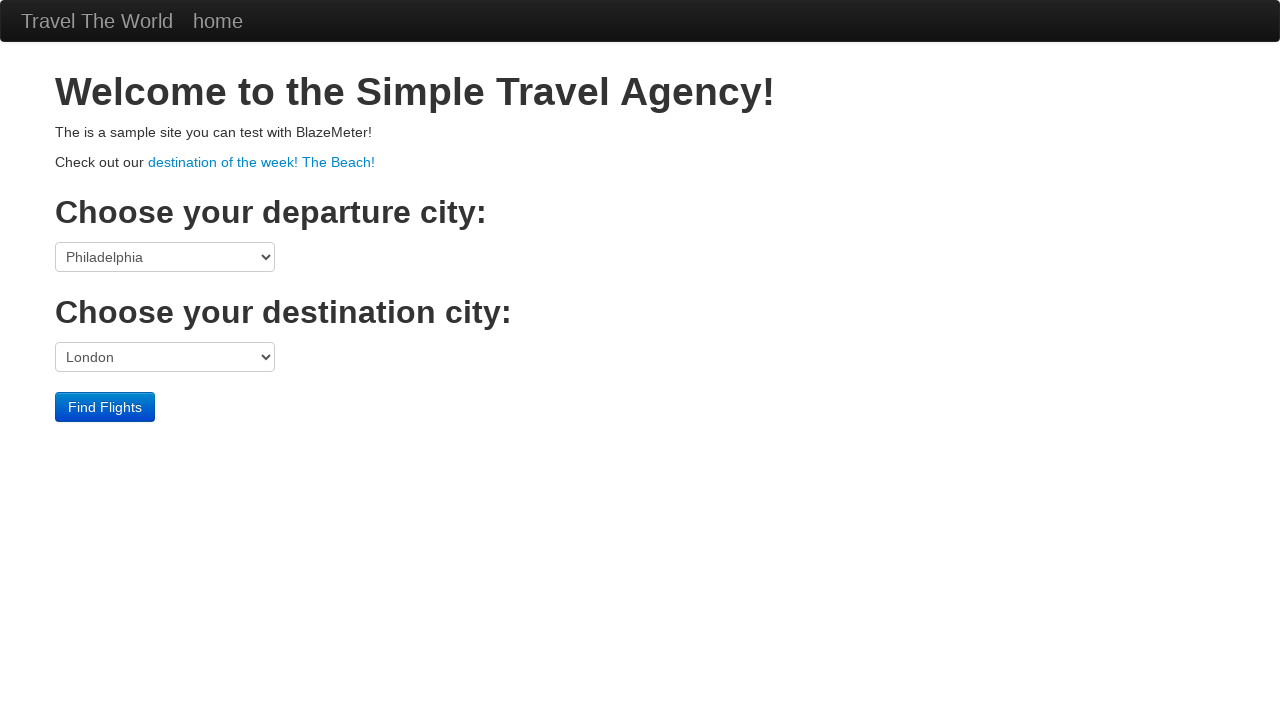

Clicked find flights button at (105, 407) on input[type='submit']
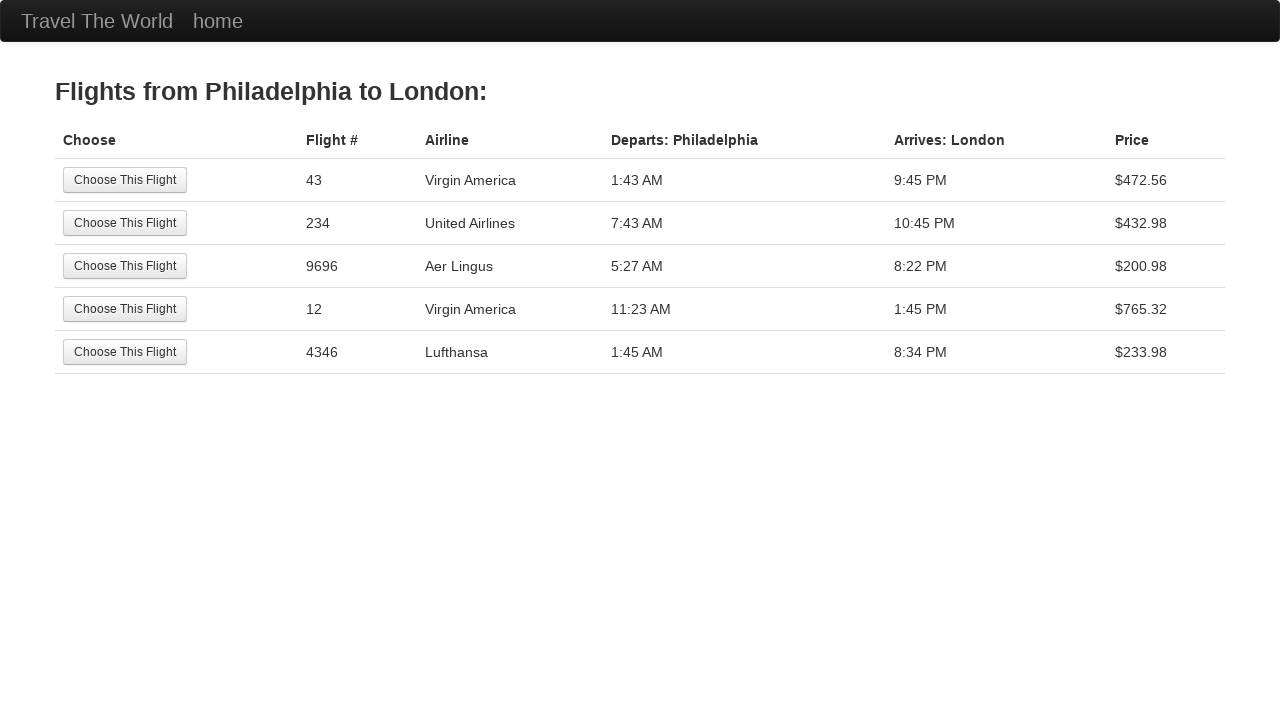

Retrieved flight results table with 6 rows
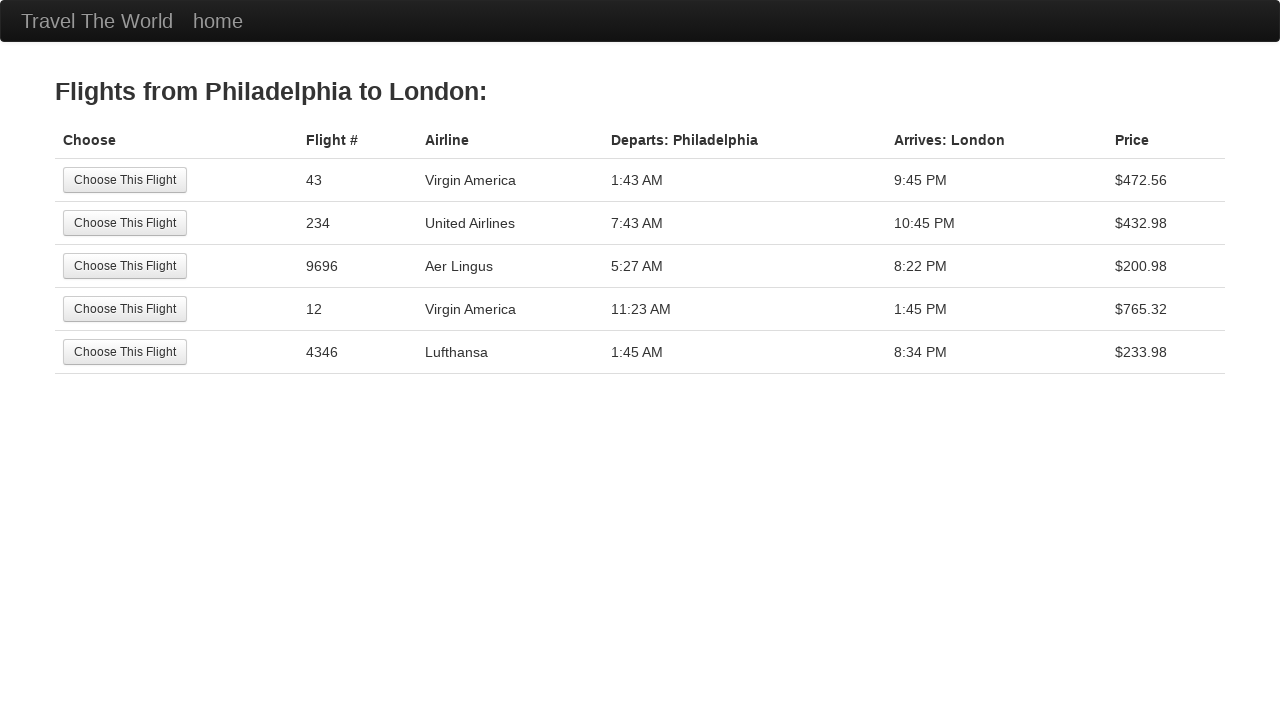

Identified cheapest flight at row 3 with price $200.98
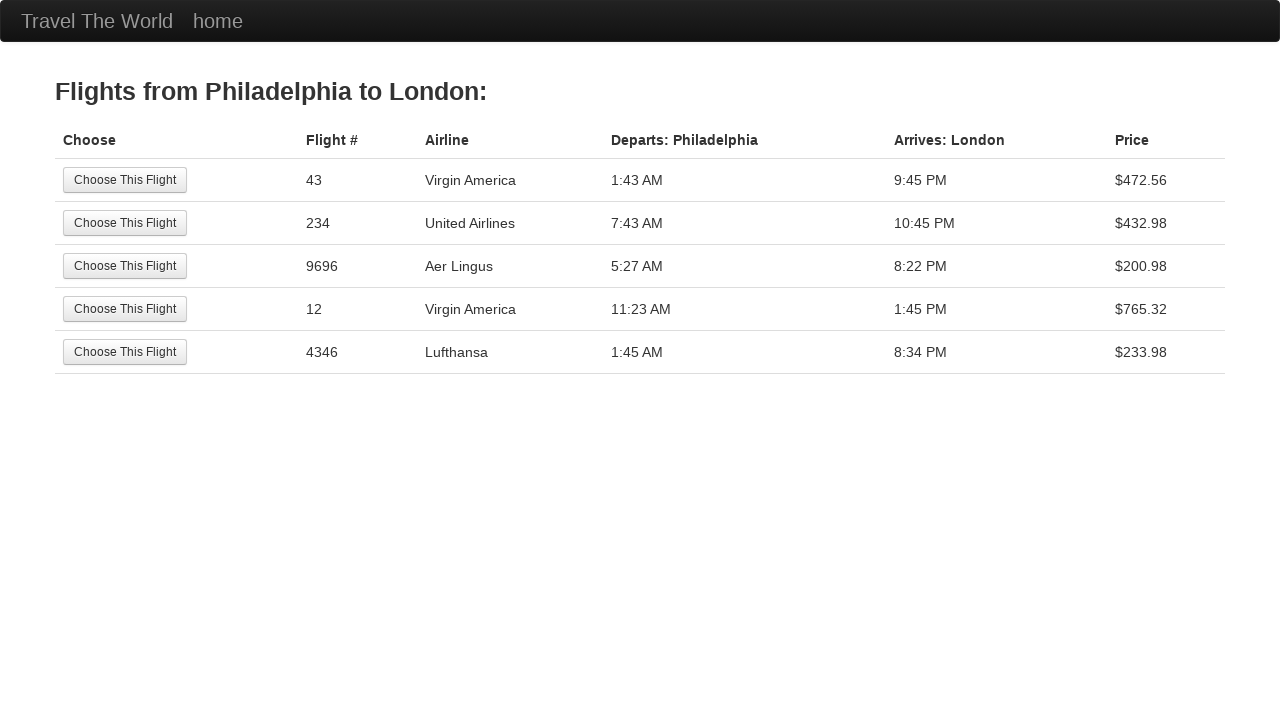

Selected cheapest flight option ($200.98) at (125, 266) on //table[@class='table']//tr[3]//td[1]//input
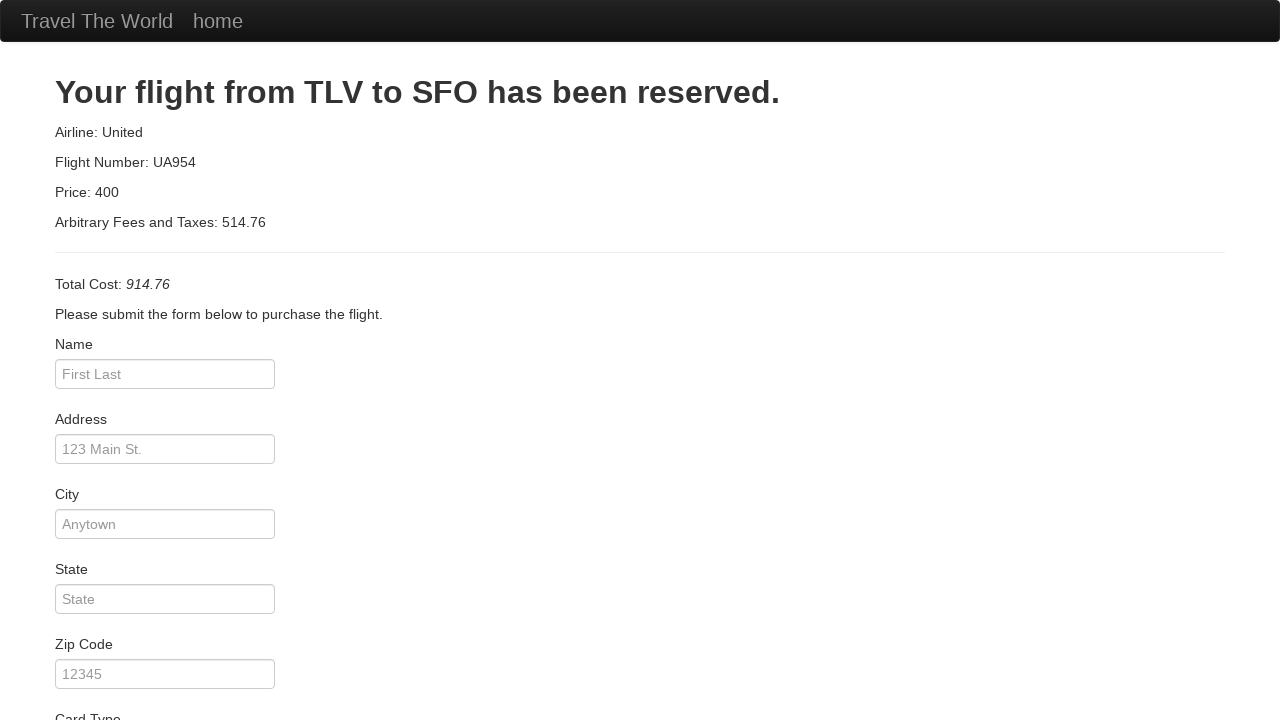

Entered passenger name: John Smith on input#inputName
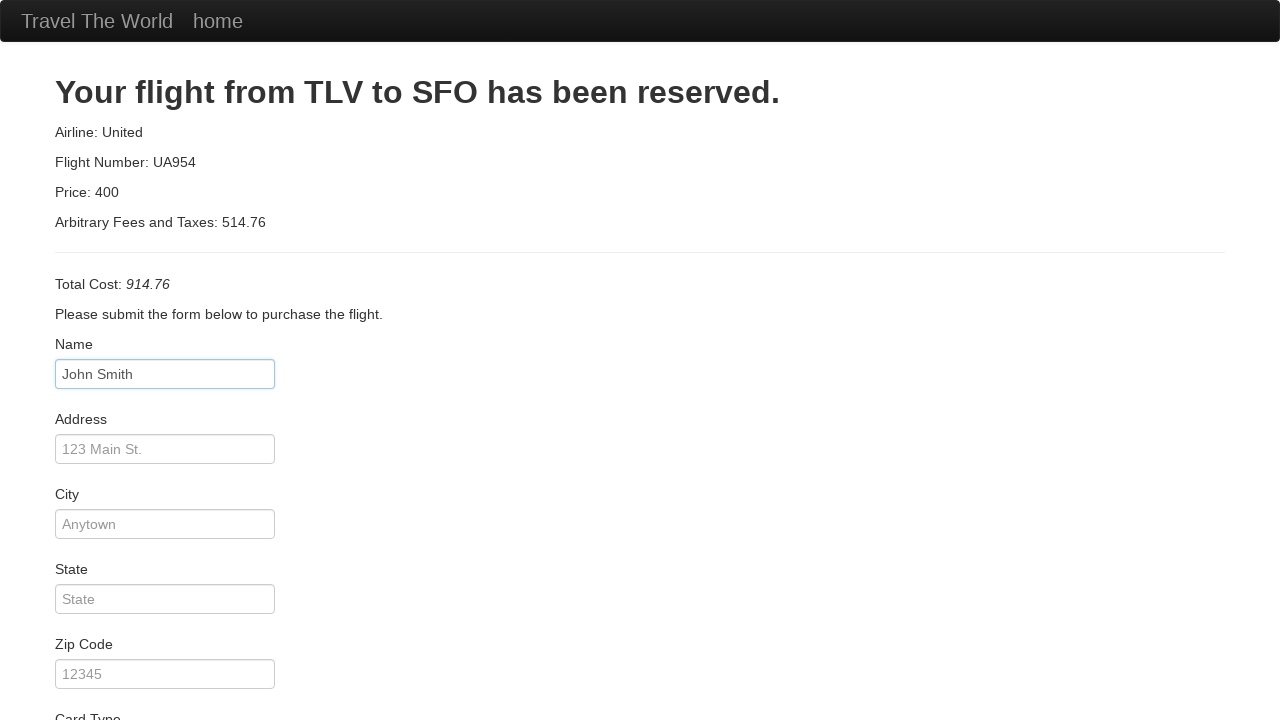

Entered passenger address: 123 Main Street on input#address
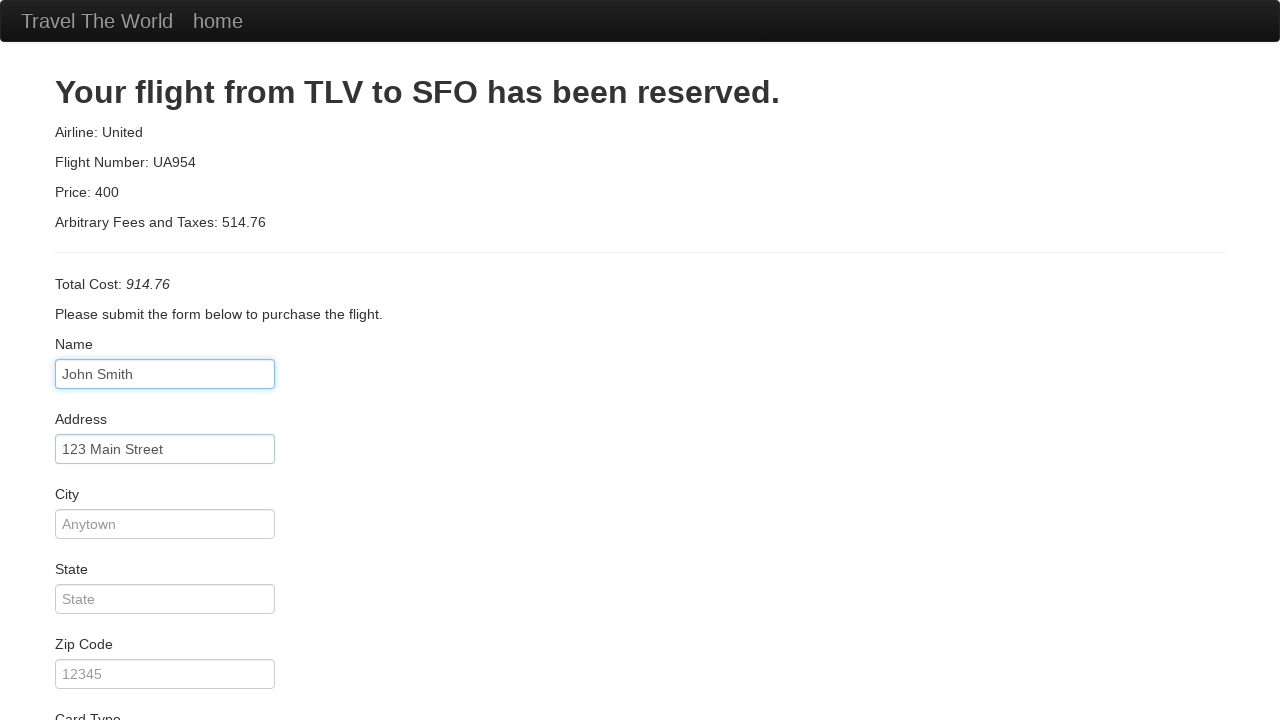

Entered passenger city: Boston on input#city
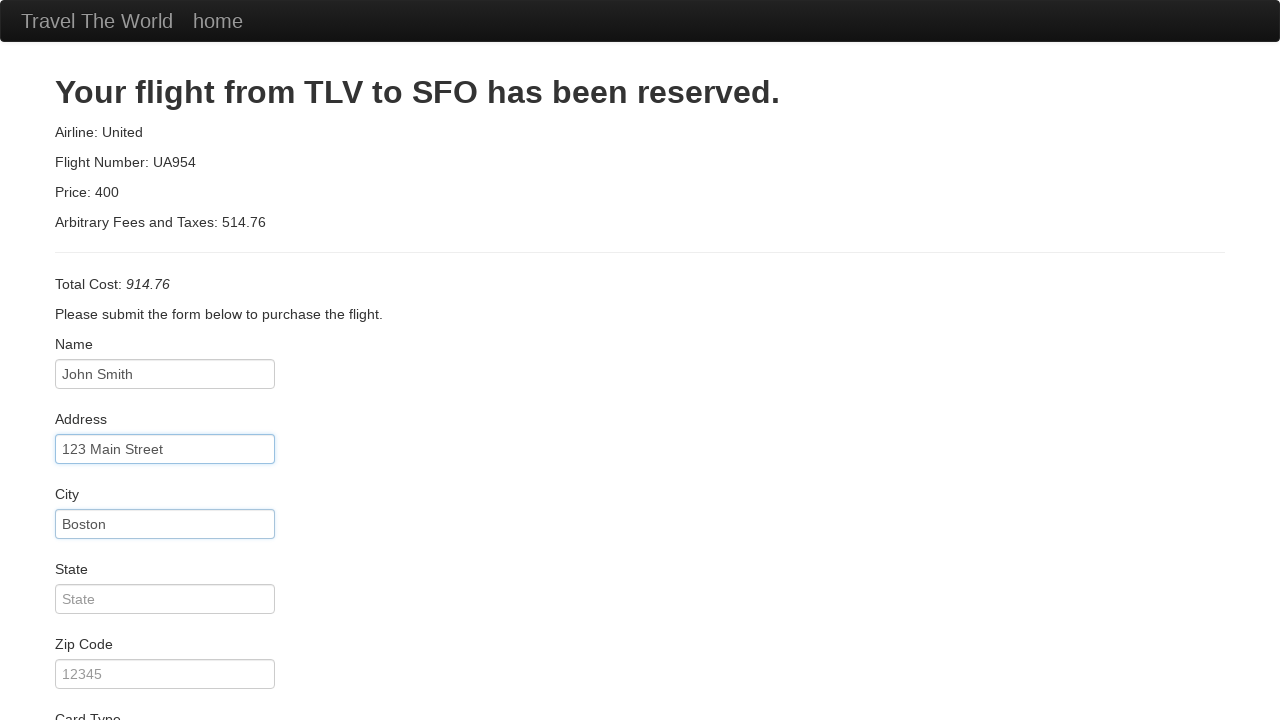

Entered passenger state: Massachusetts on input#state
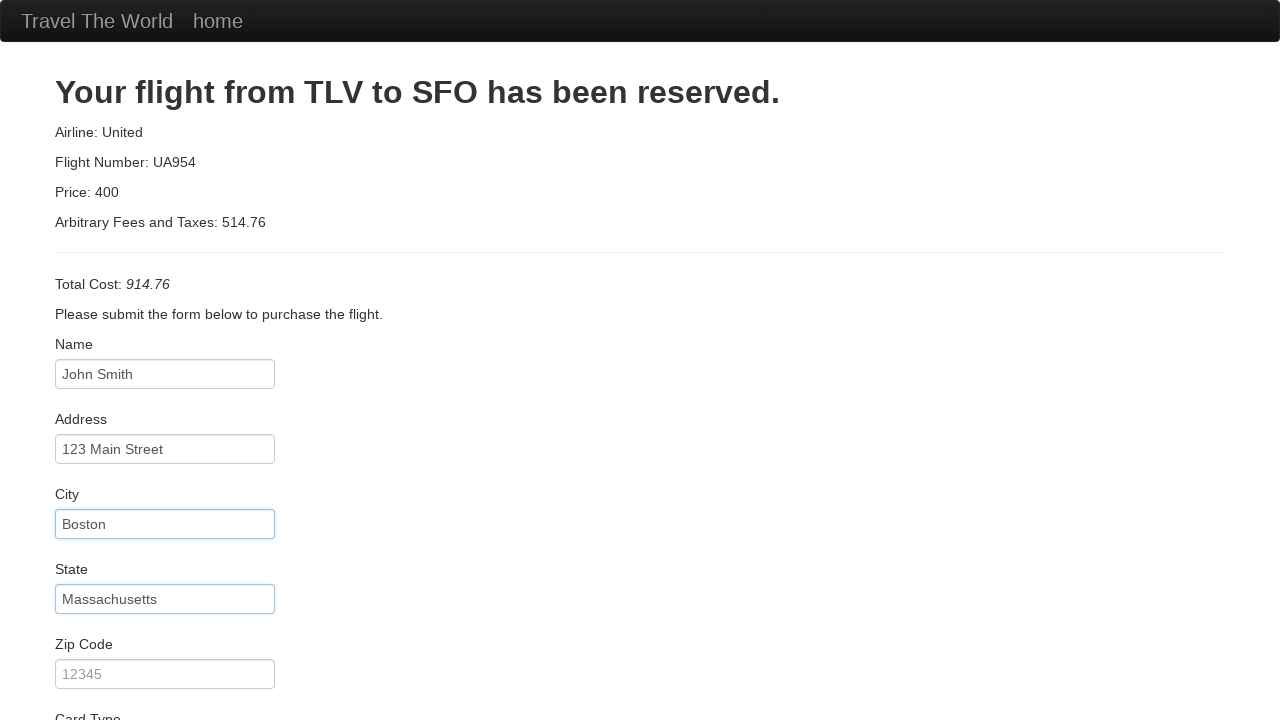

Entered passenger zip code: 02101 on input#zipCode
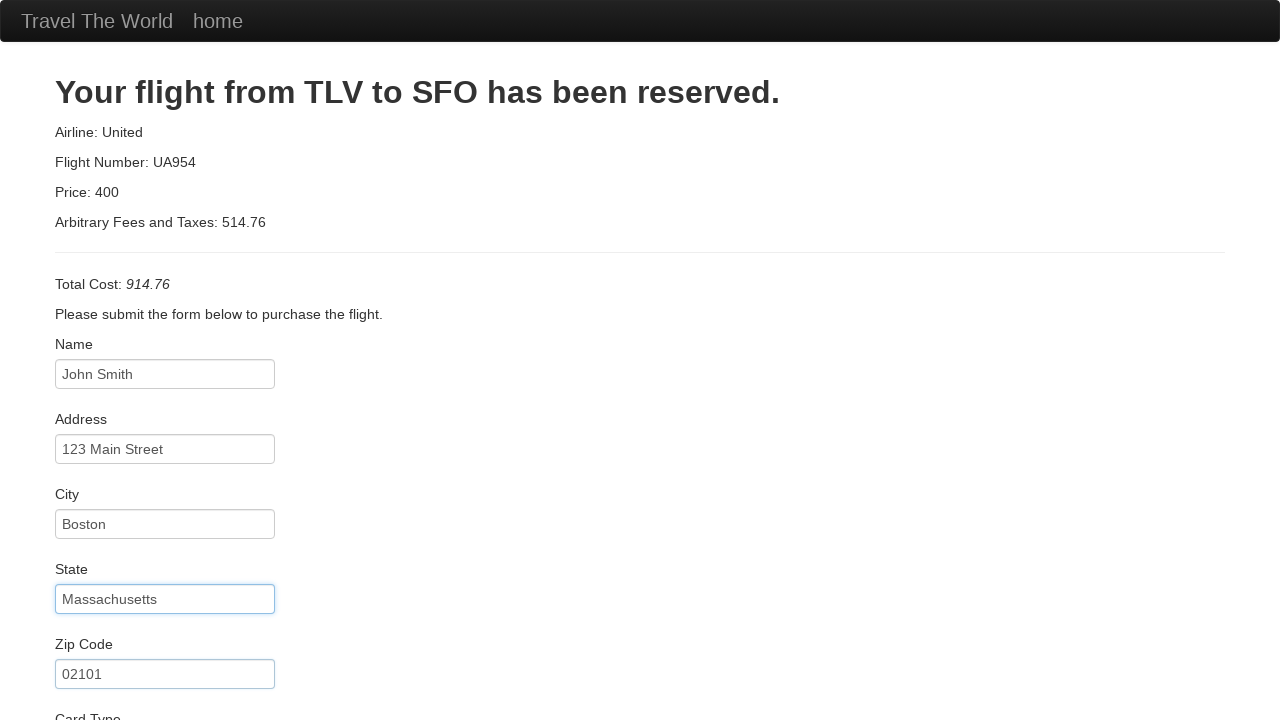

Selected American Express as card type on select#cardType
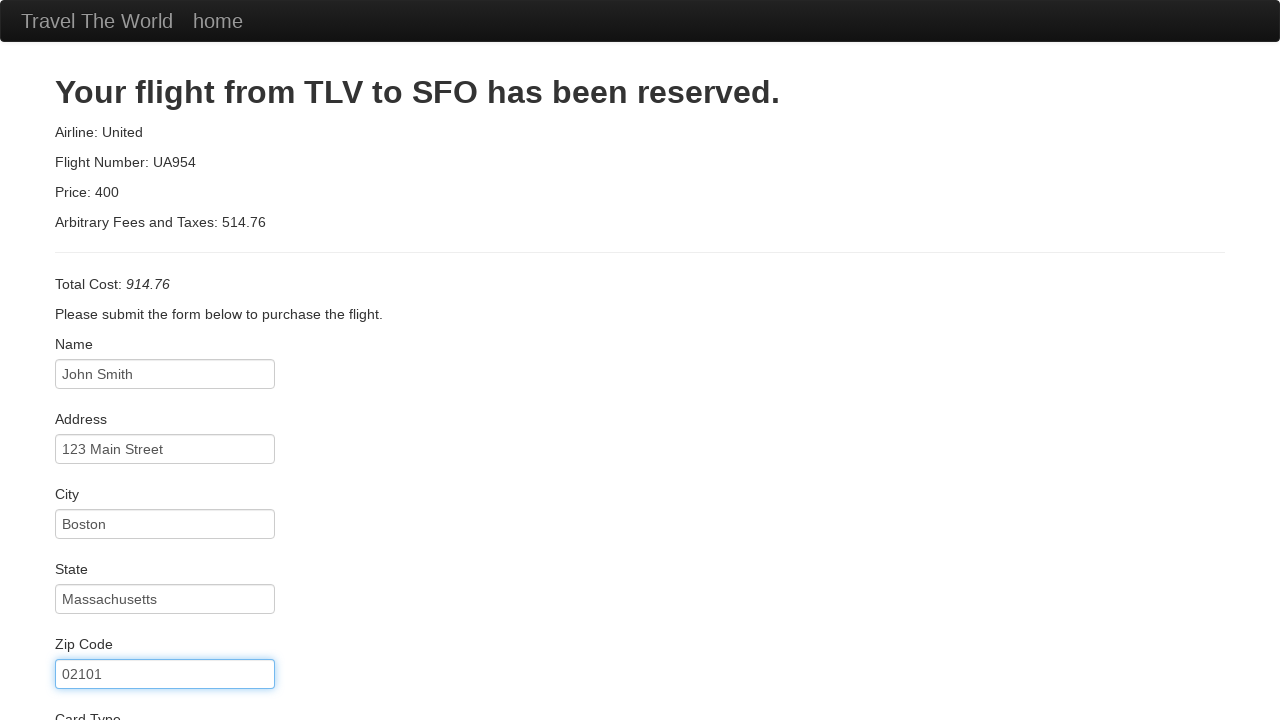

Entered credit card number on input#creditCardNumber
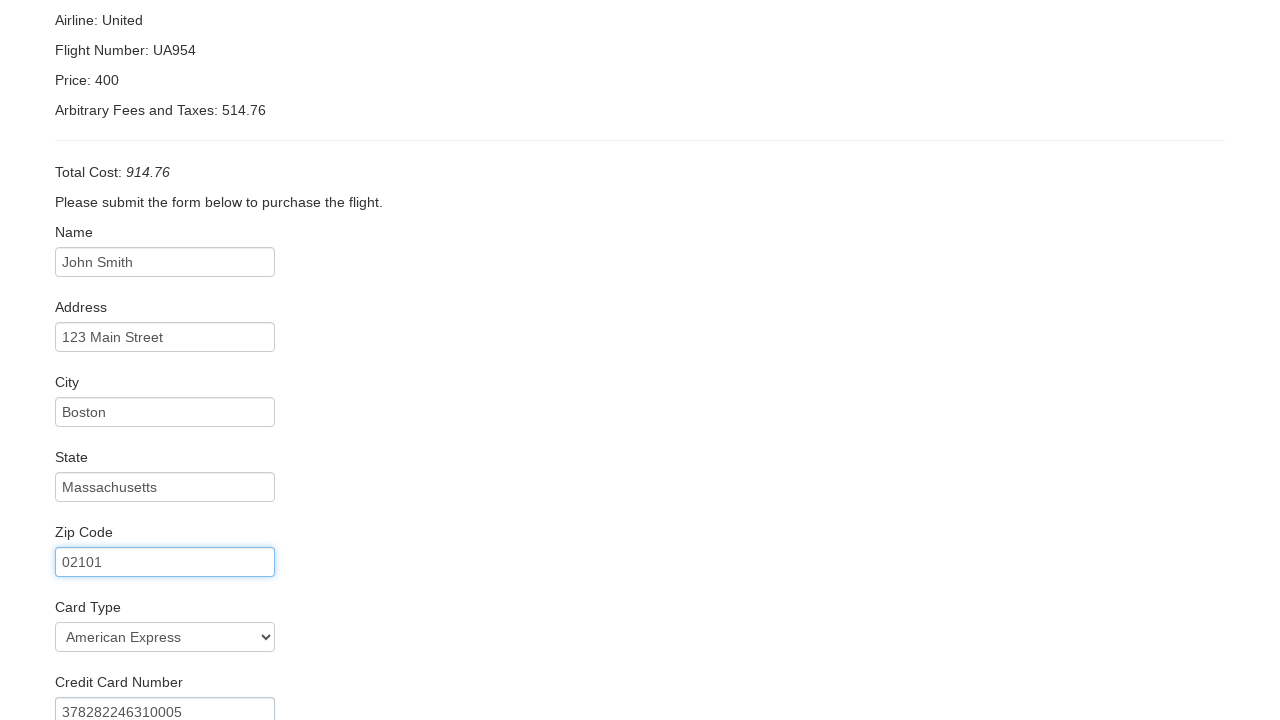

Entered credit card expiration month: 12 on input#creditCardMonth
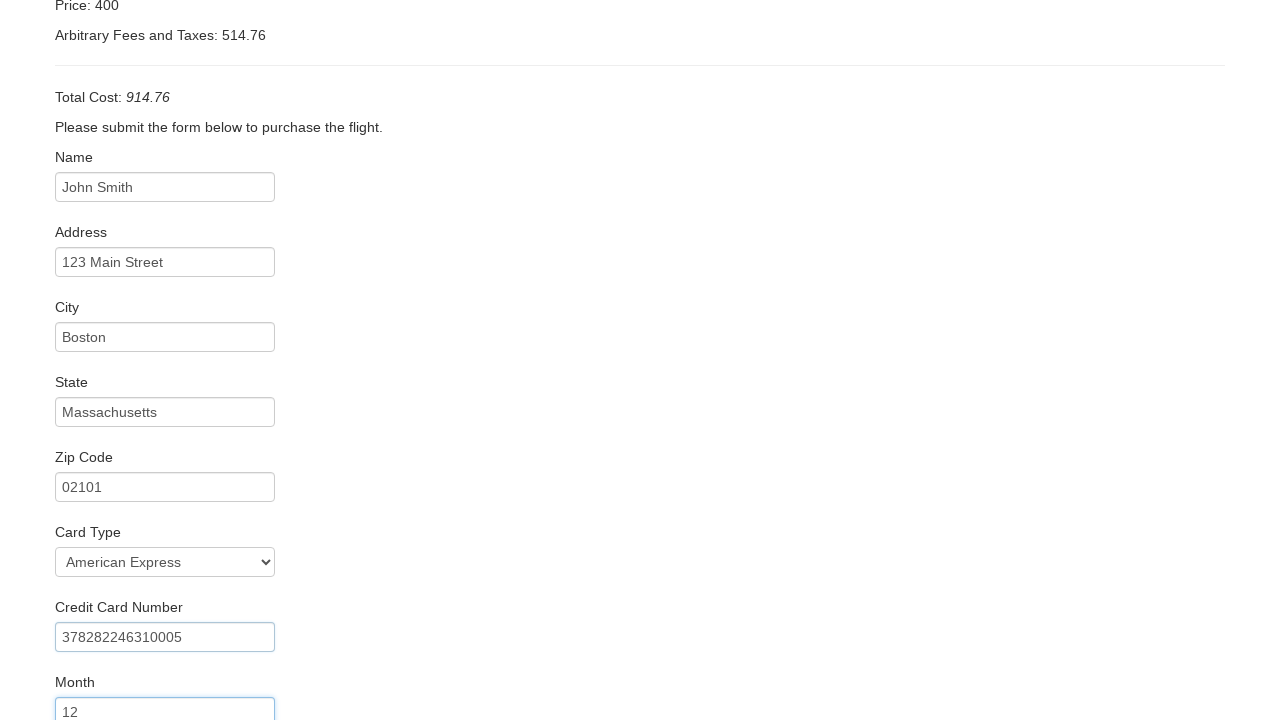

Entered credit card expiration year: 2025 on input#creditCardYear
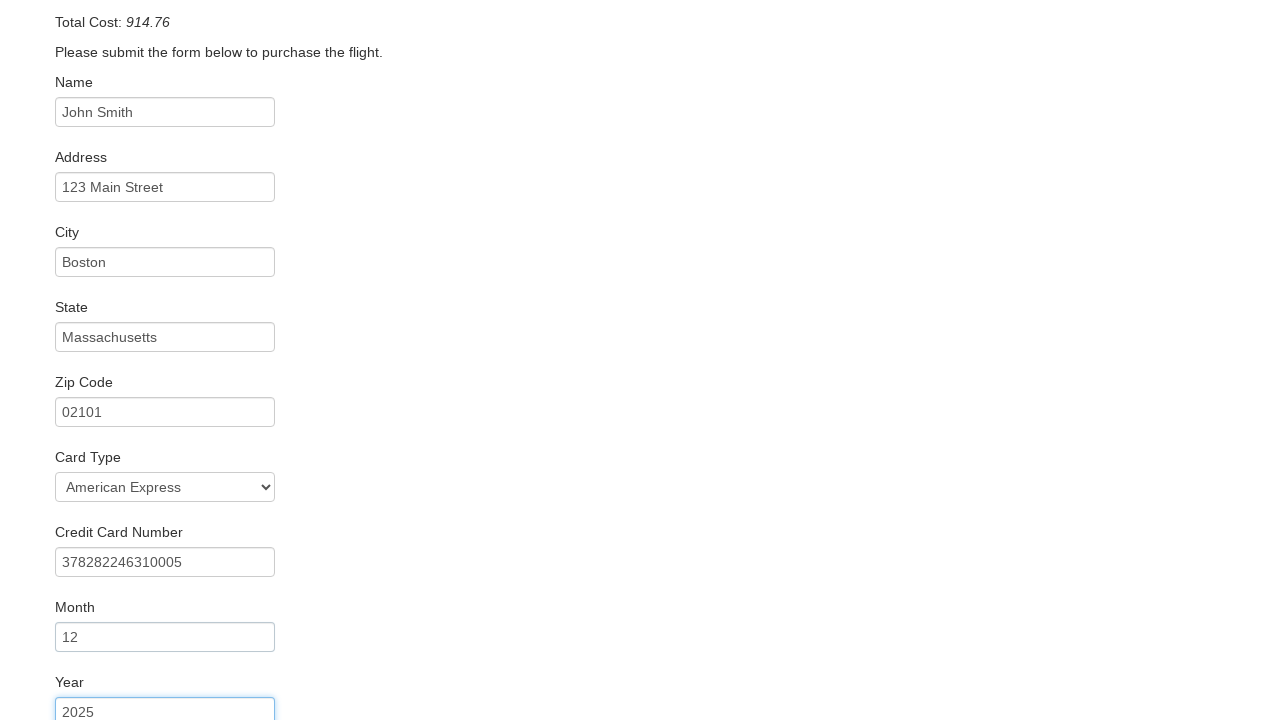

Entered name on card: John Smith on input#nameOnCard
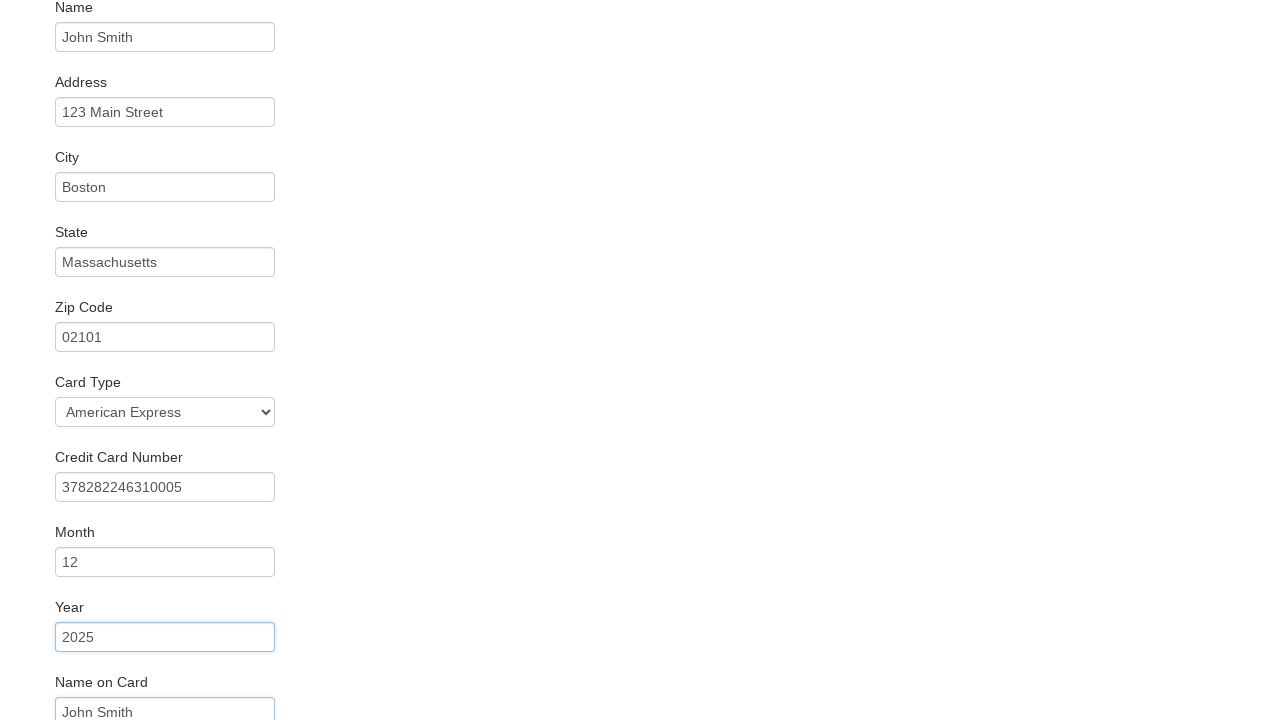

Clicked submit button to complete purchase at (118, 685) on input[type='submit']
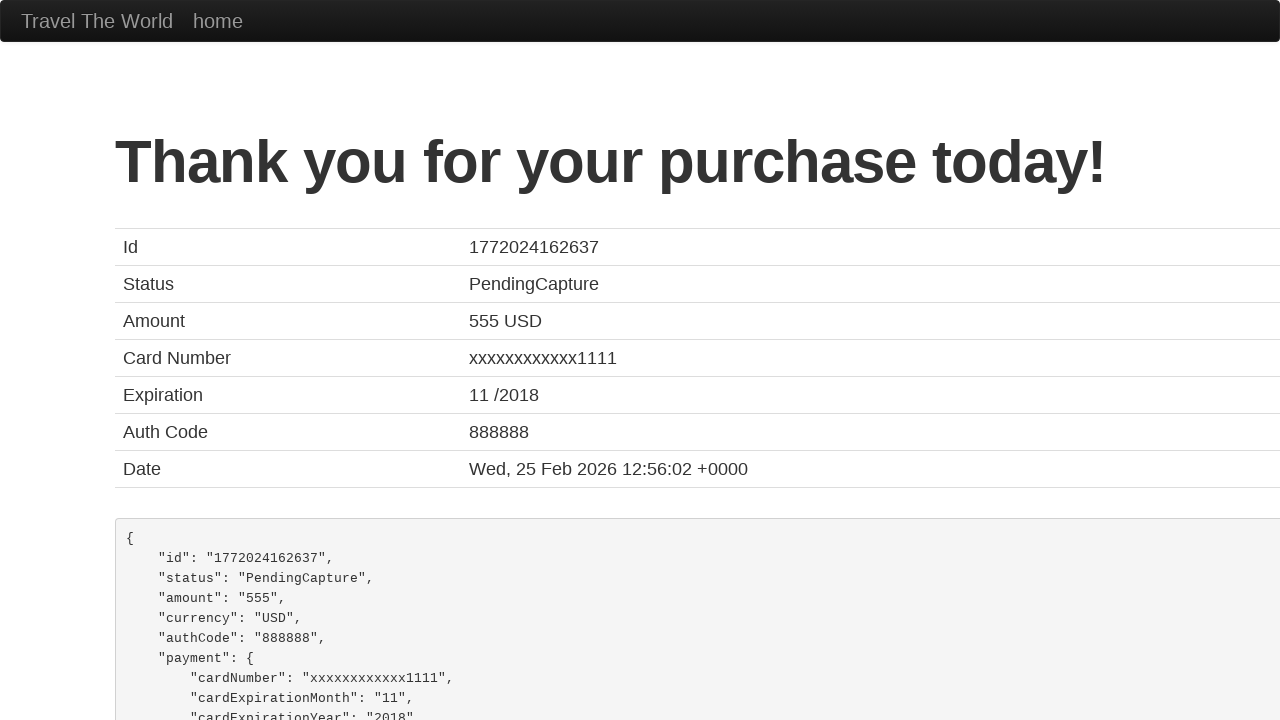

Retrieved confirmation message: Thank you for your purchase today!
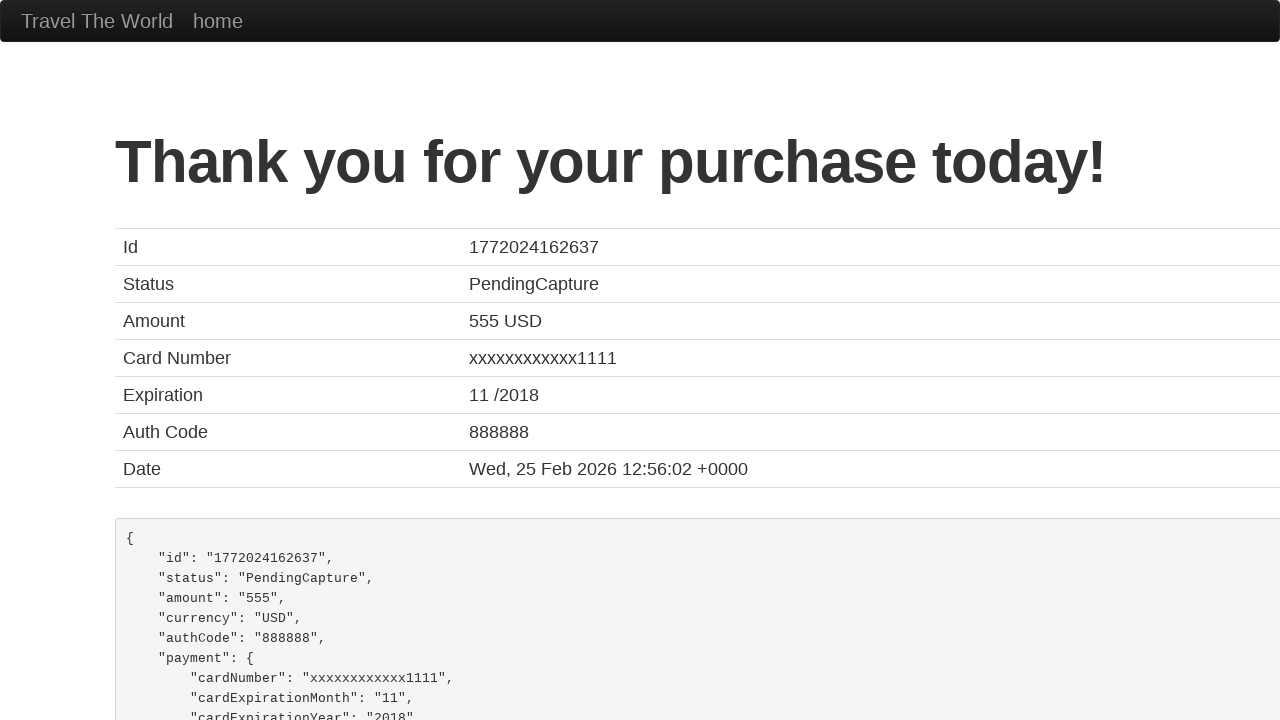

Verified purchase confirmation message displayed
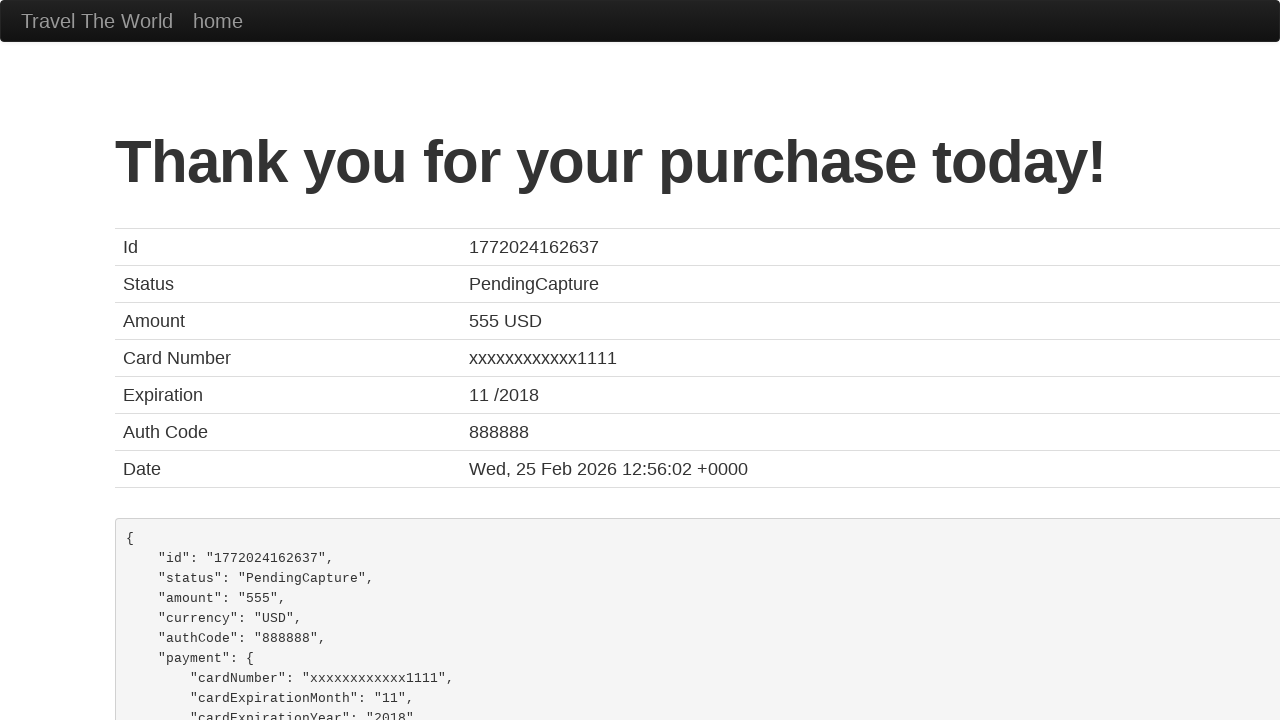

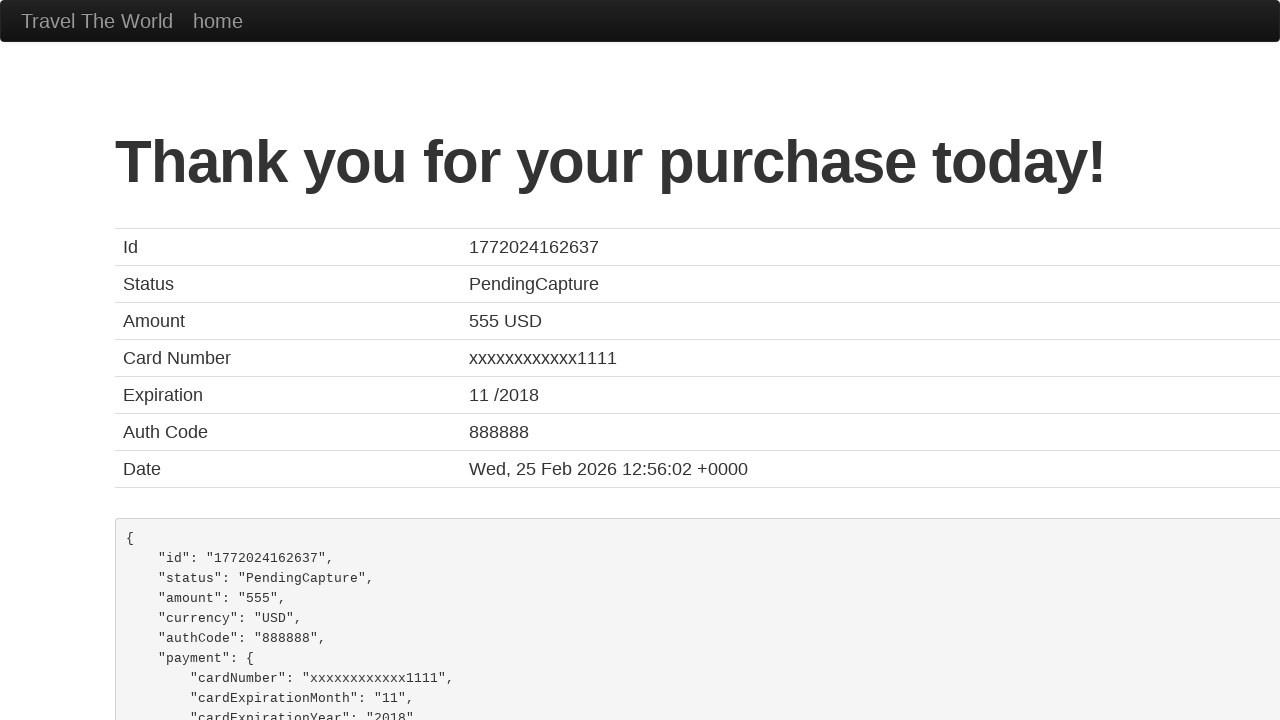